Tests login form validation by filling and clearing username/password fields, then clicking login to verify the "Username is required" error message appears

Starting URL: https://saucedemo.com

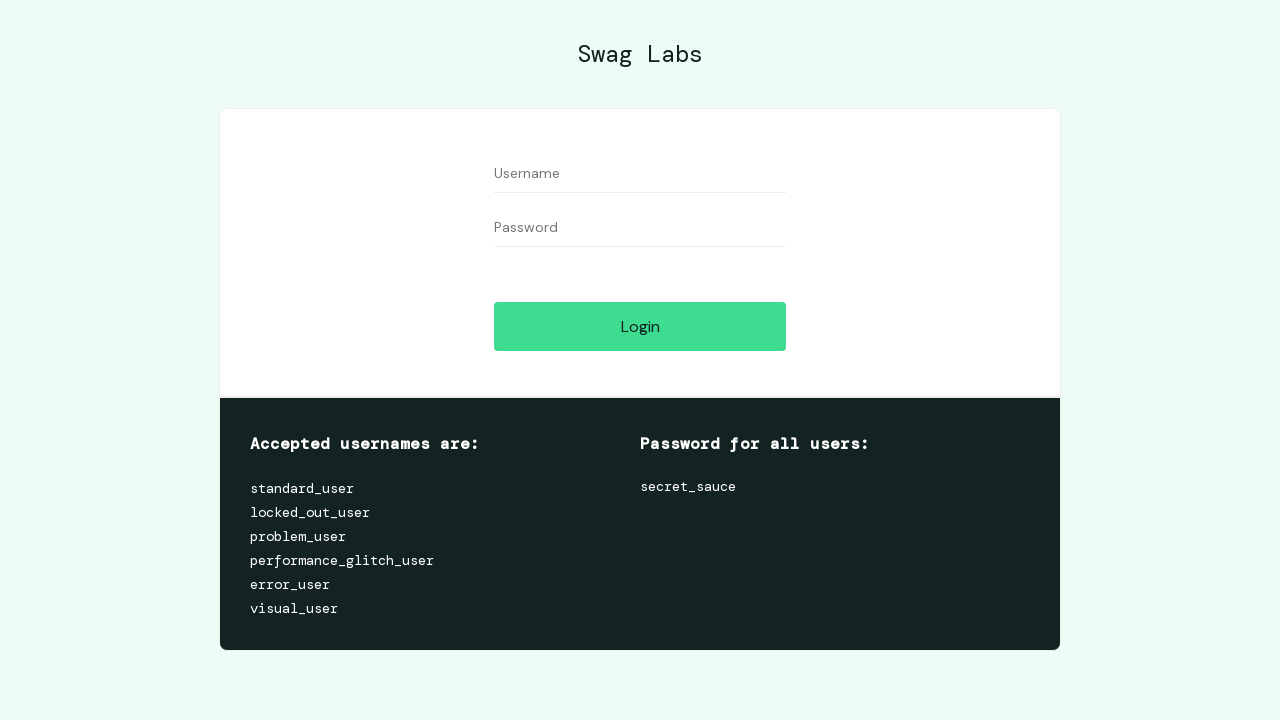

Located username and password input fields
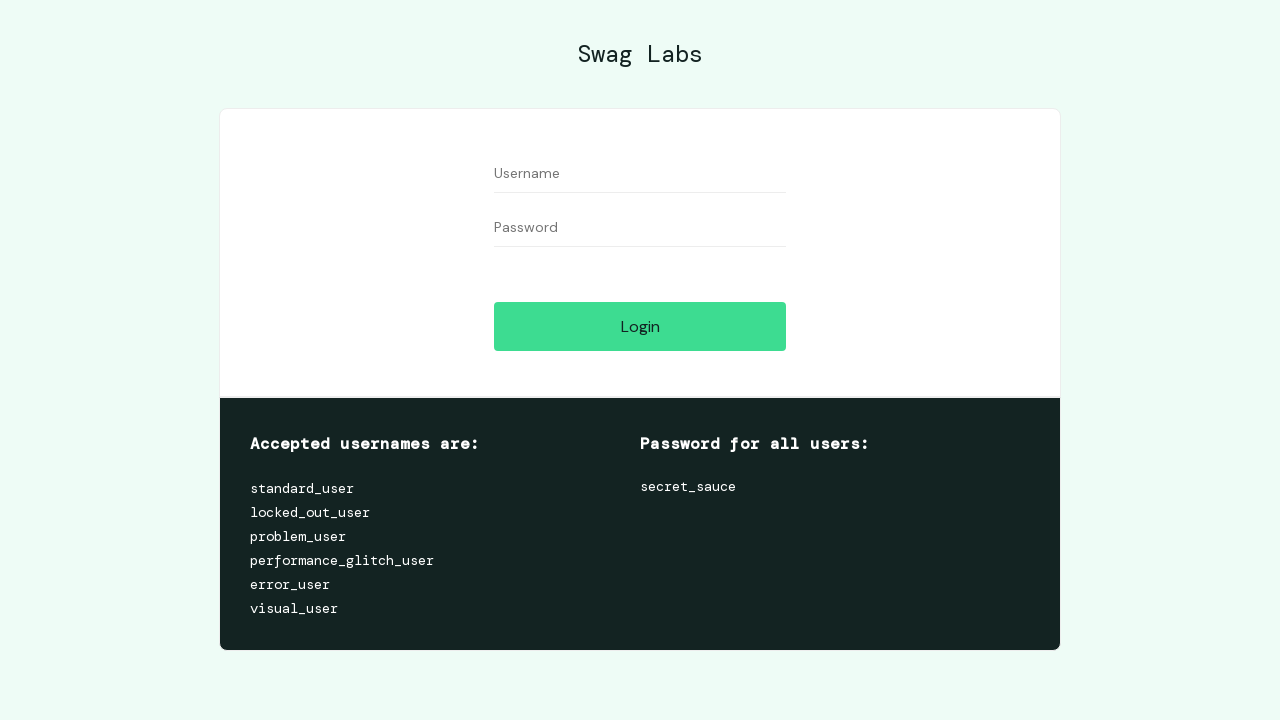

Filled username field with 'Random' on input[data-test='username']
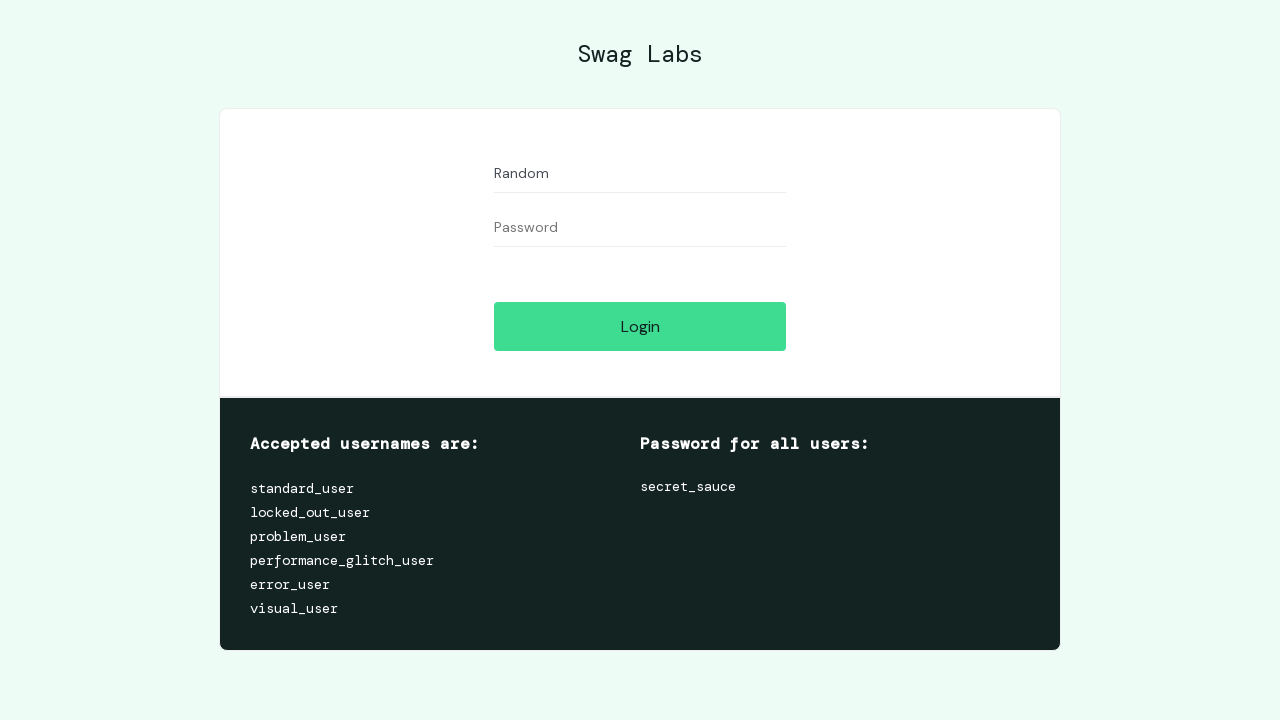

Filled password field with 'Random' on input[data-test='password']
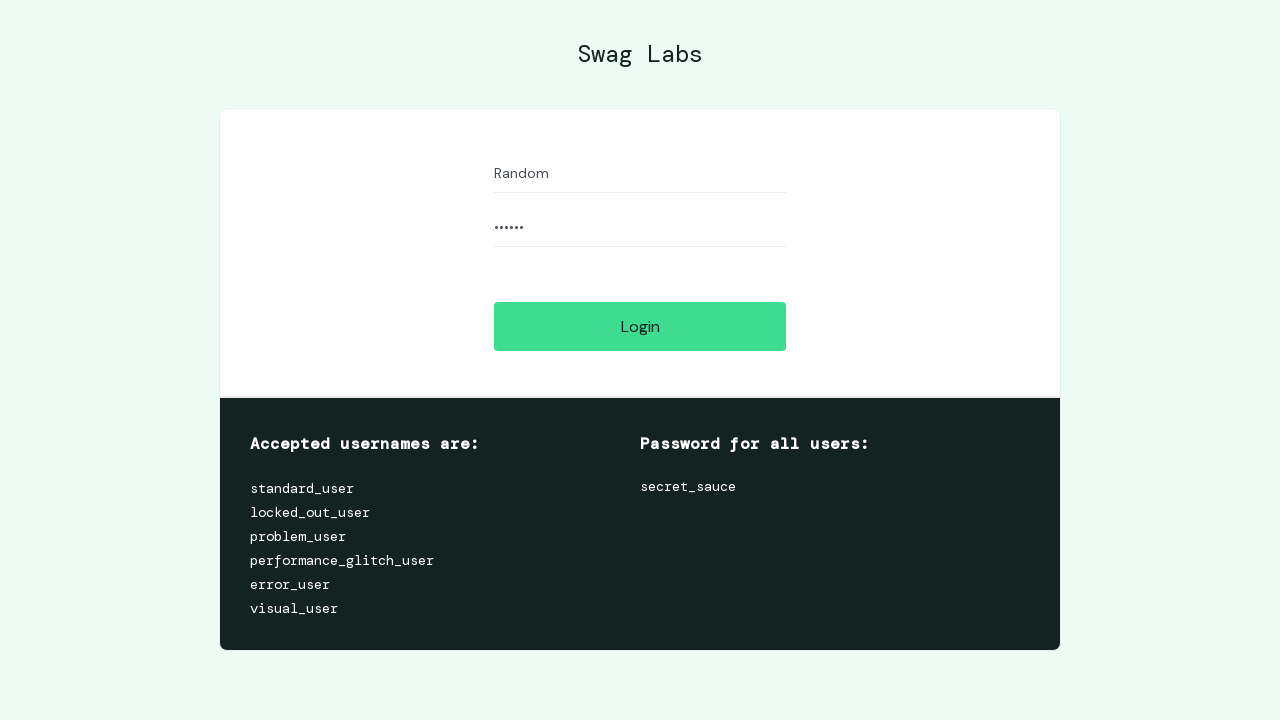

Cleared username field on input[data-test='username']
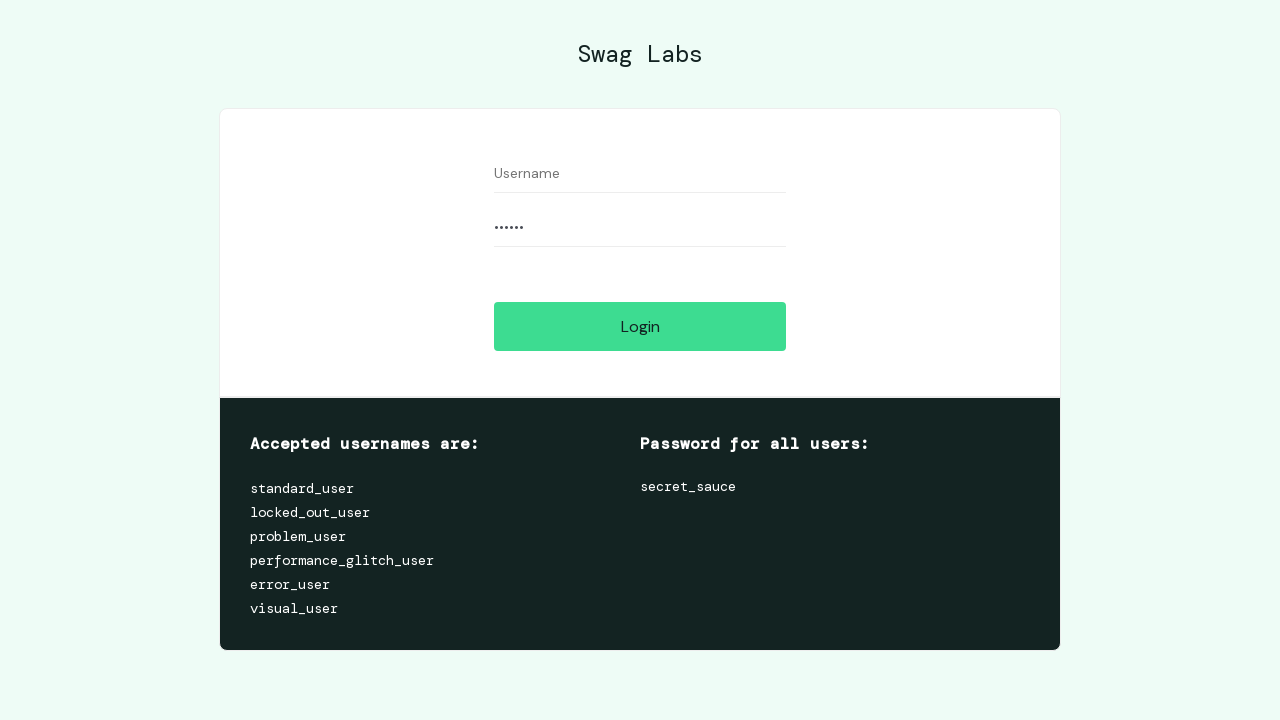

Cleared password field on input[data-test='password']
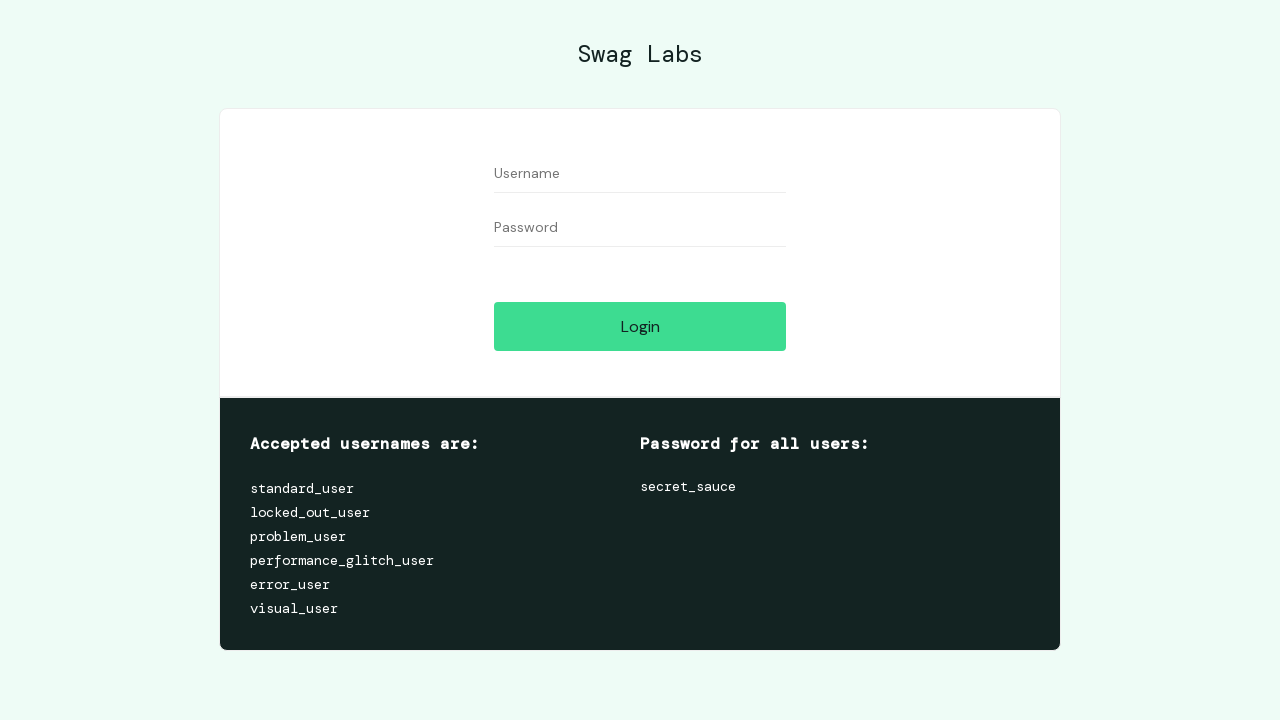

Clicked login button with empty fields at (640, 326) on input[data-test='login-button']
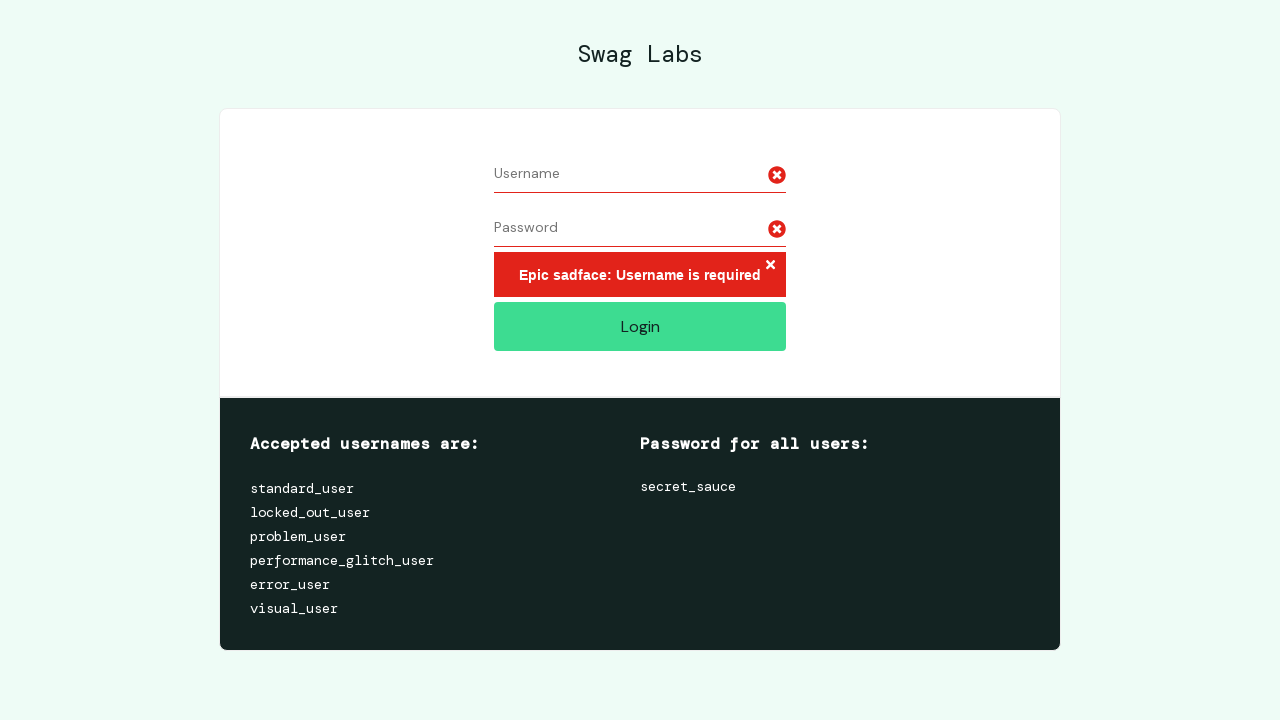

Error message appeared on screen
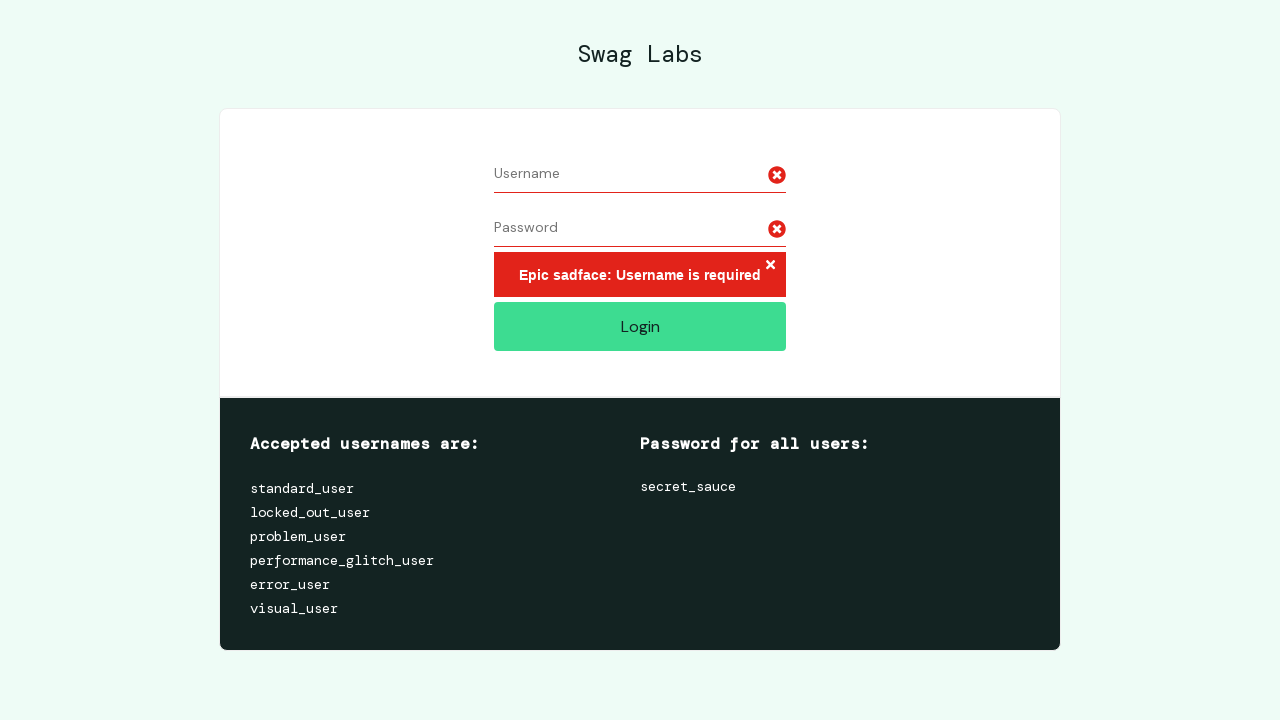

Verified 'Epic sadface: Username is required' error message is displayed
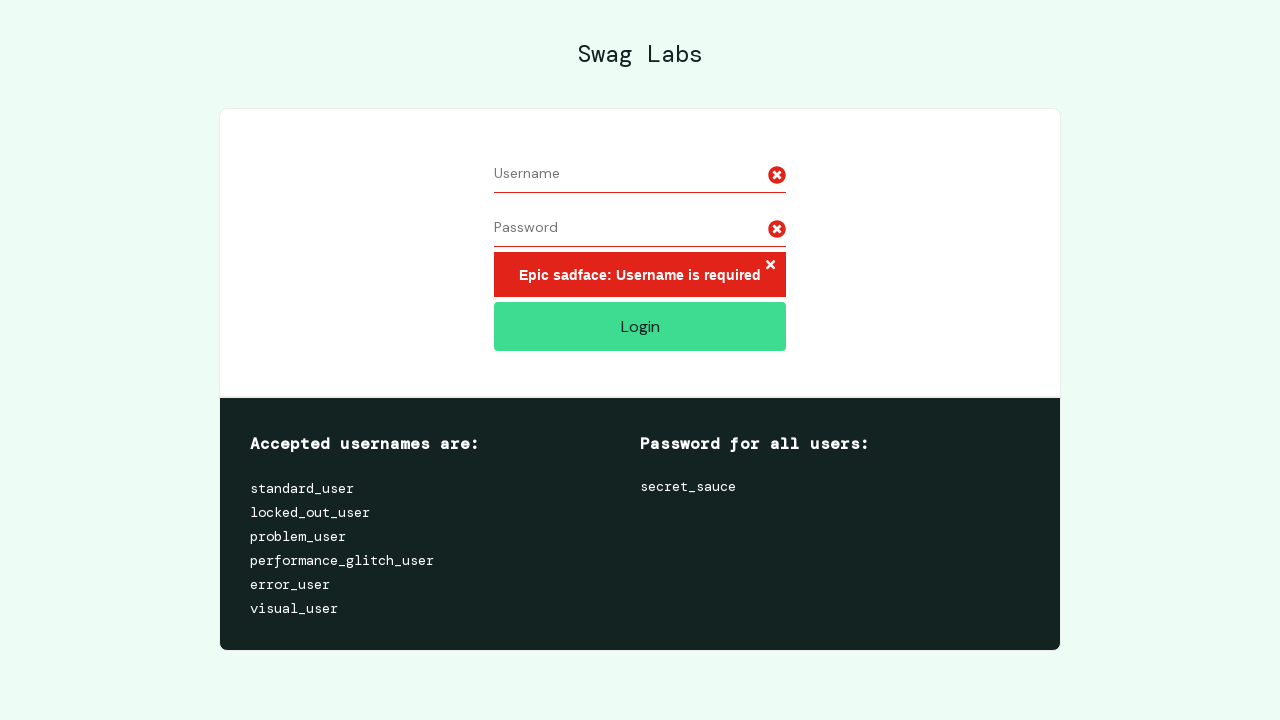

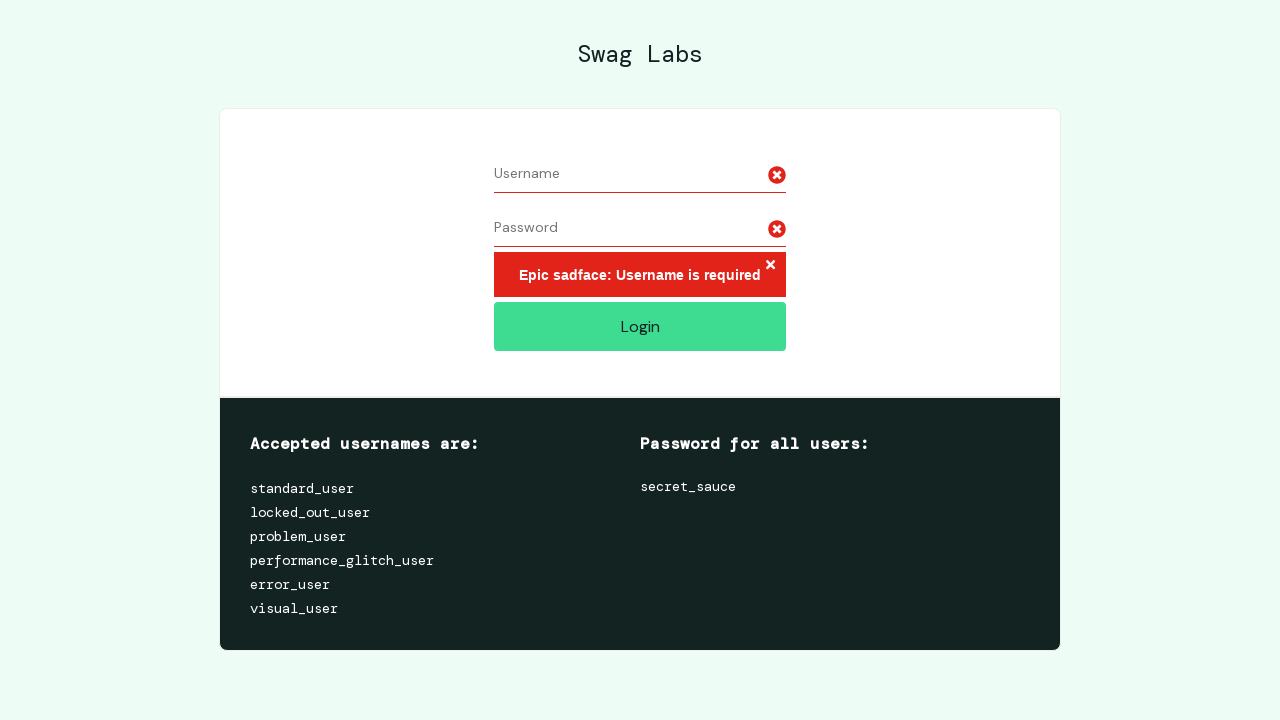